Clicks the "FULL IMAGE" link to view the full-size featured Mars image

Starting URL: https://data-class-jpl-space.s3.amazonaws.com/JPL_Space/index.html

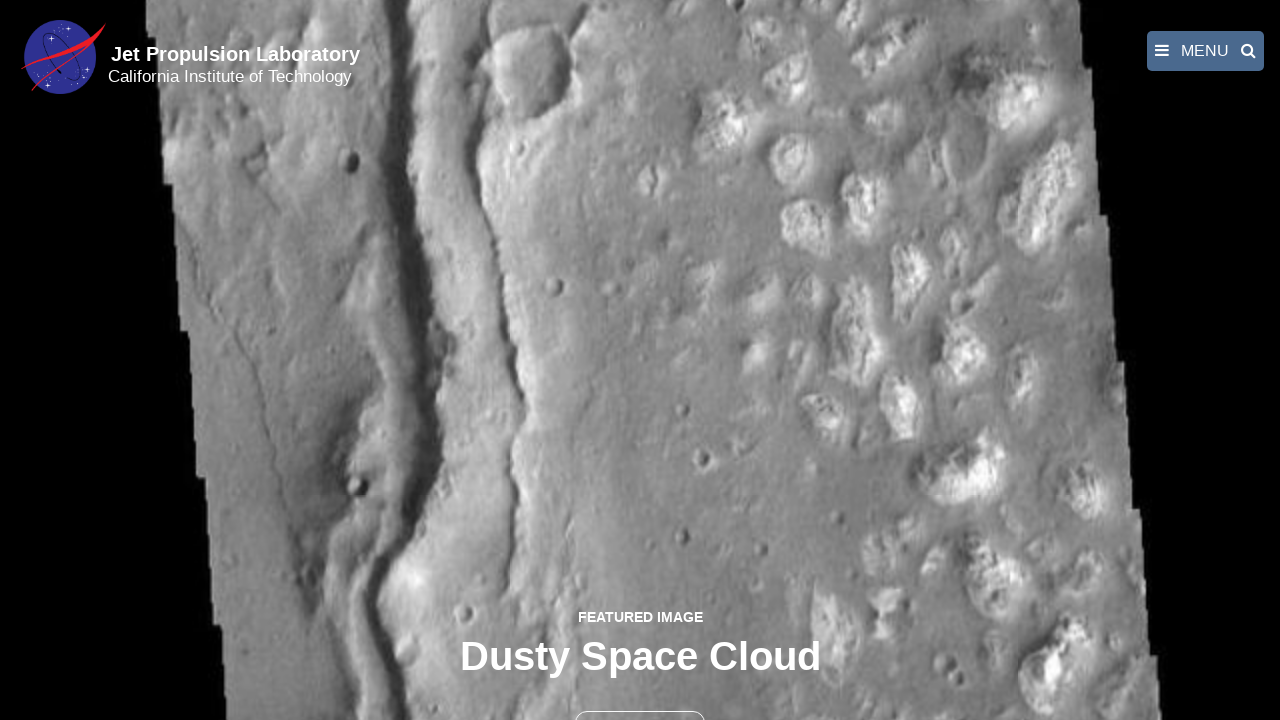

Navigated to JPL Space featured images page
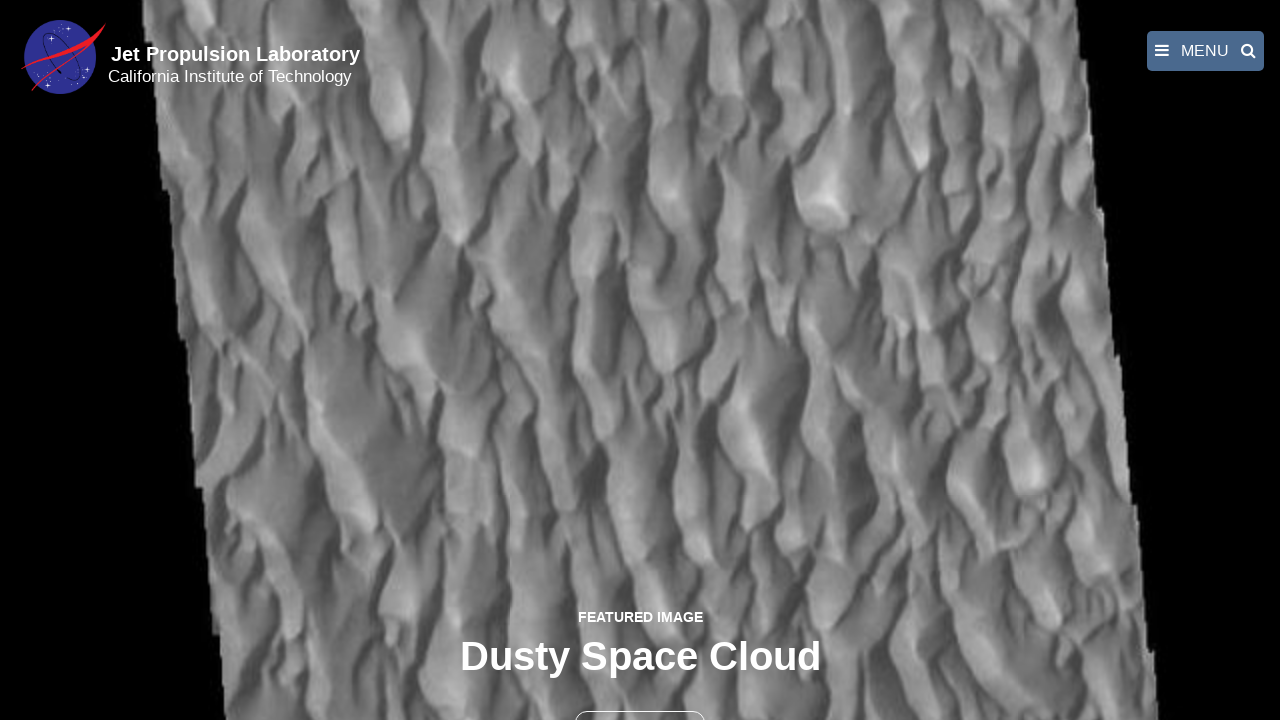

Clicked the FULL IMAGE link to view full-size featured Mars image at (640, 362) on a:has-text('FULL IMAGE')
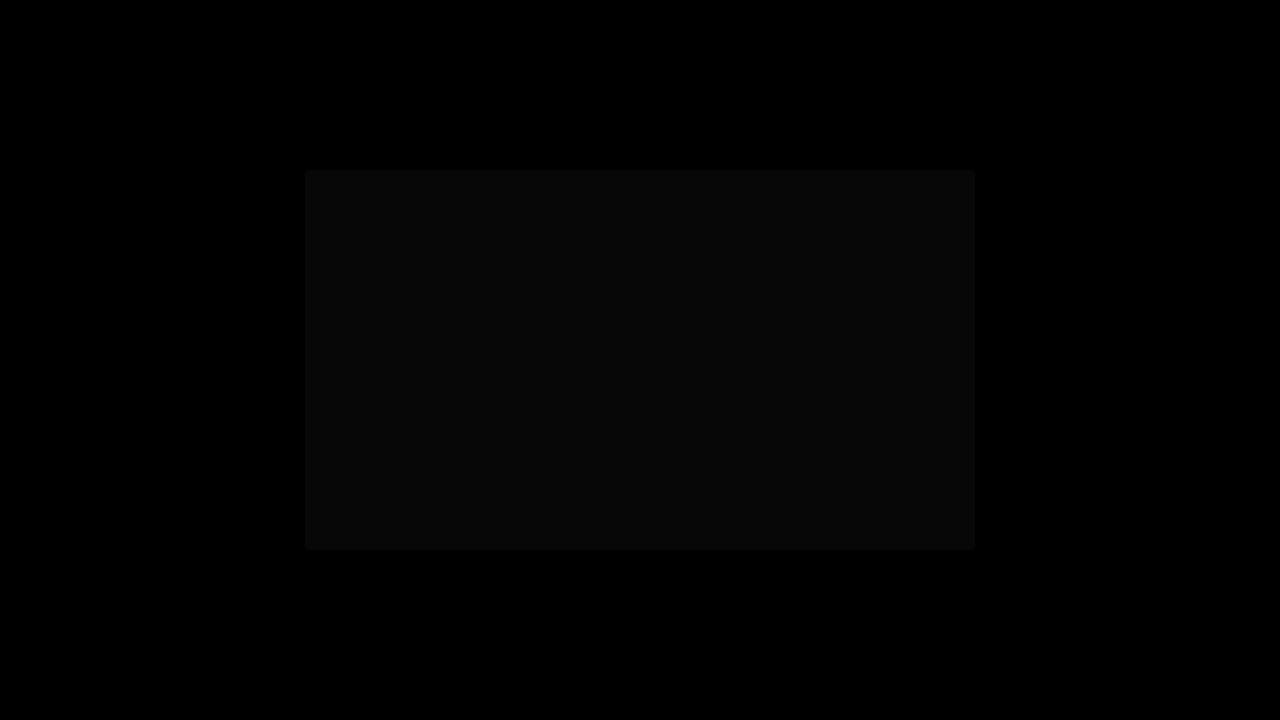

Full-size image loaded and displayed
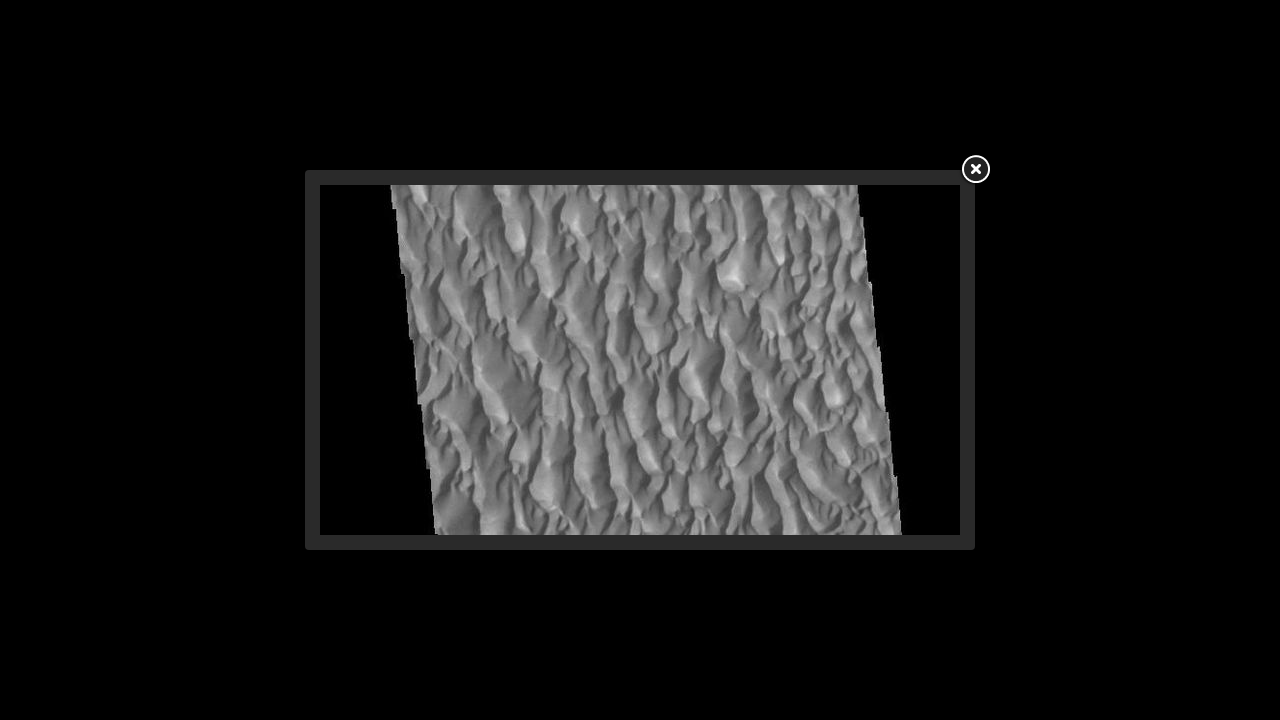

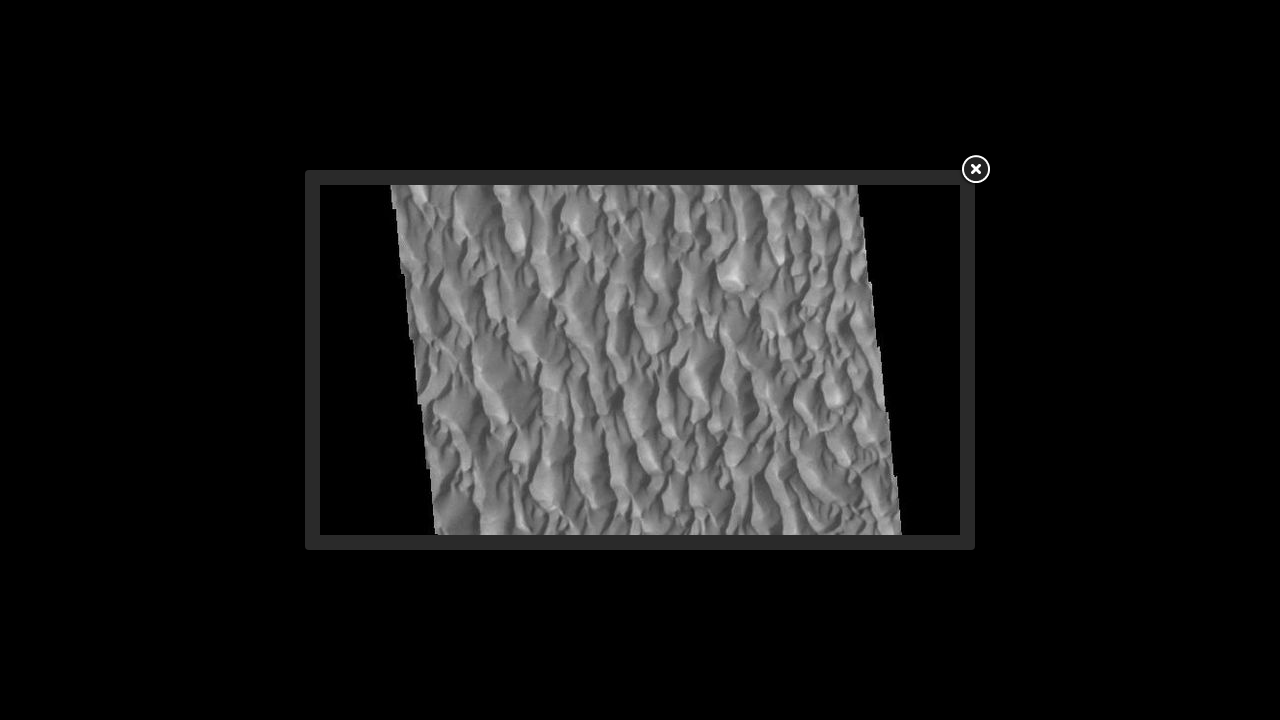